Tests the search functionality on the jQuery API documentation site by entering "json" in the search field and pressing Enter to submit the search.

Starting URL: https://api.jquery.com/

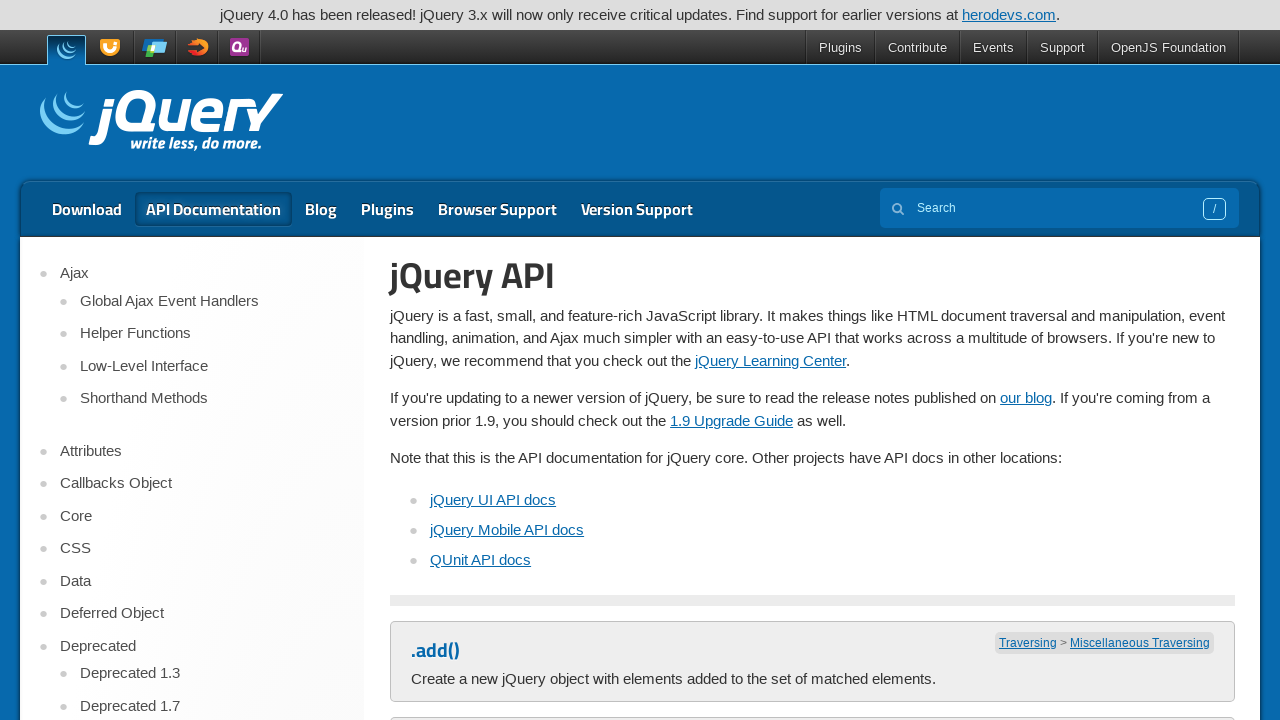

Filled search field with 'json' on input[name='s']
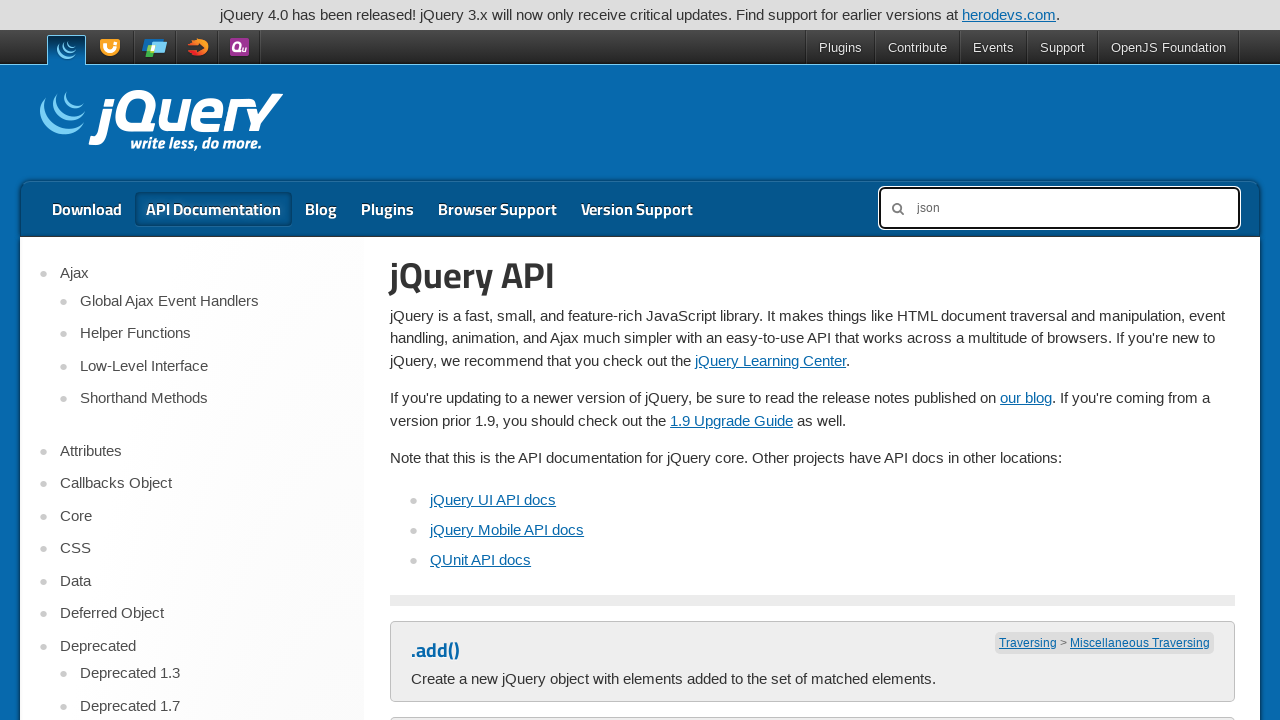

Pressed Enter to submit search query on input[name='s']
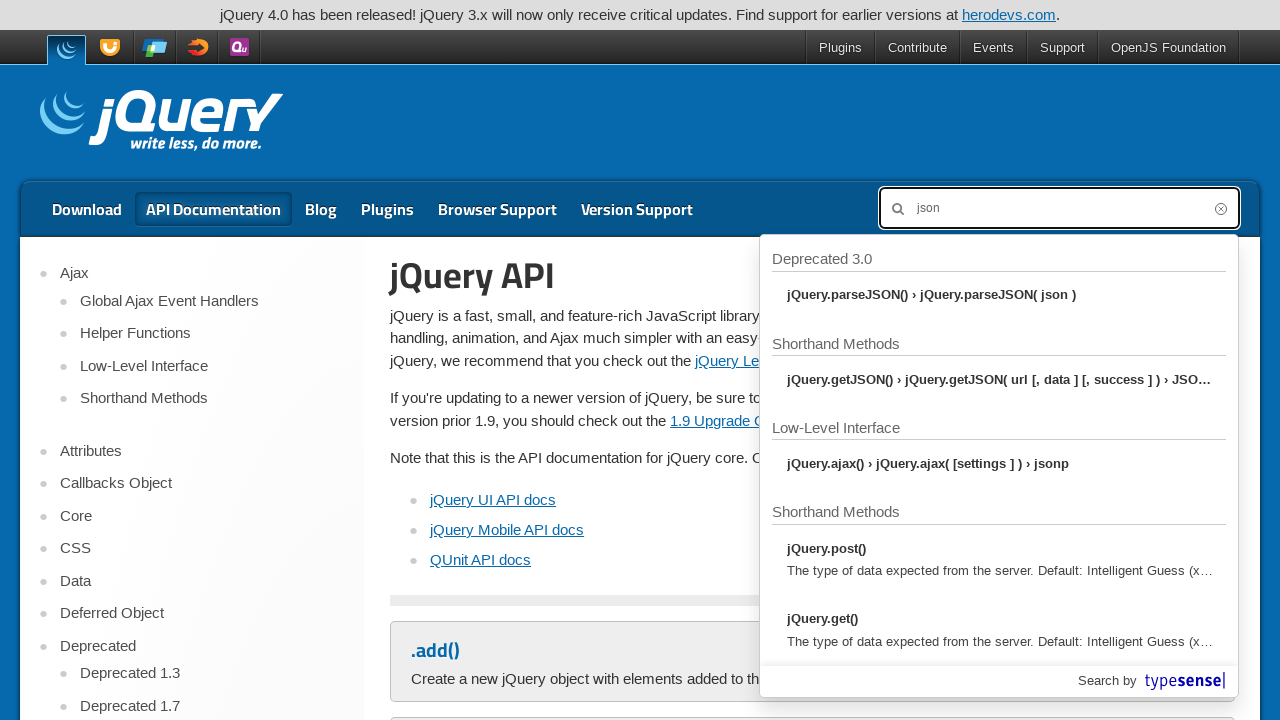

Waited for search results page to load
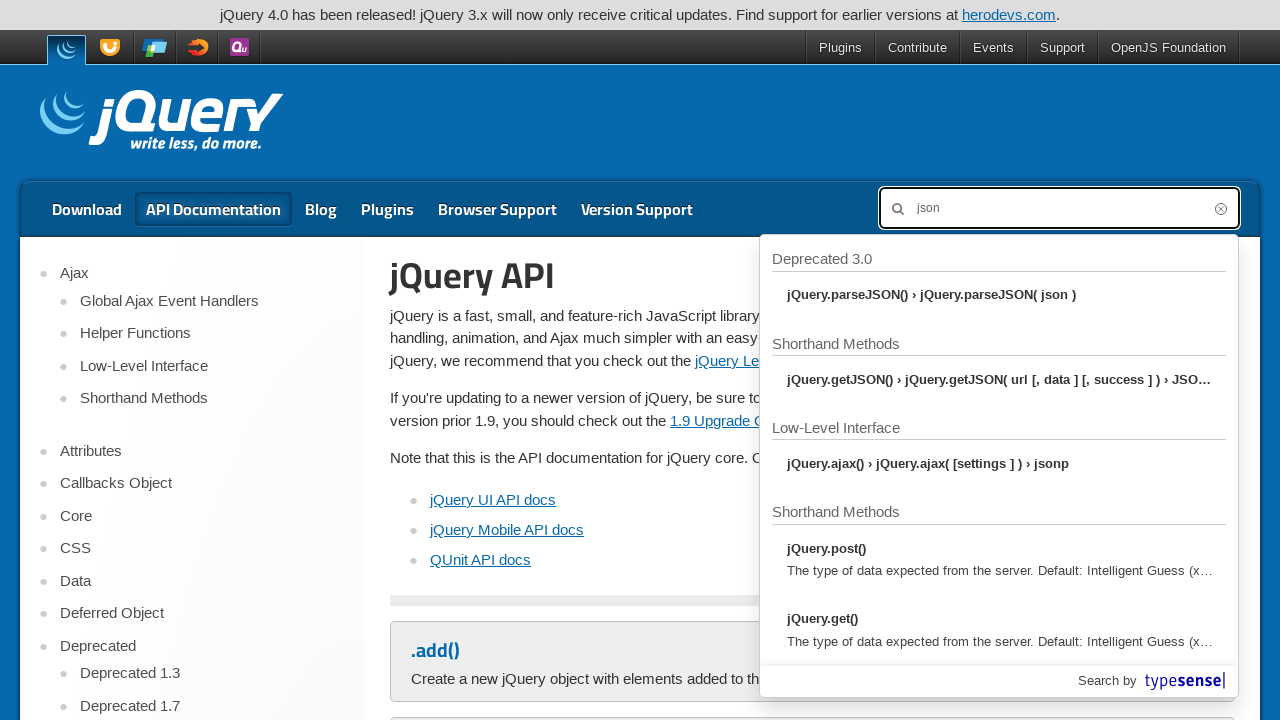

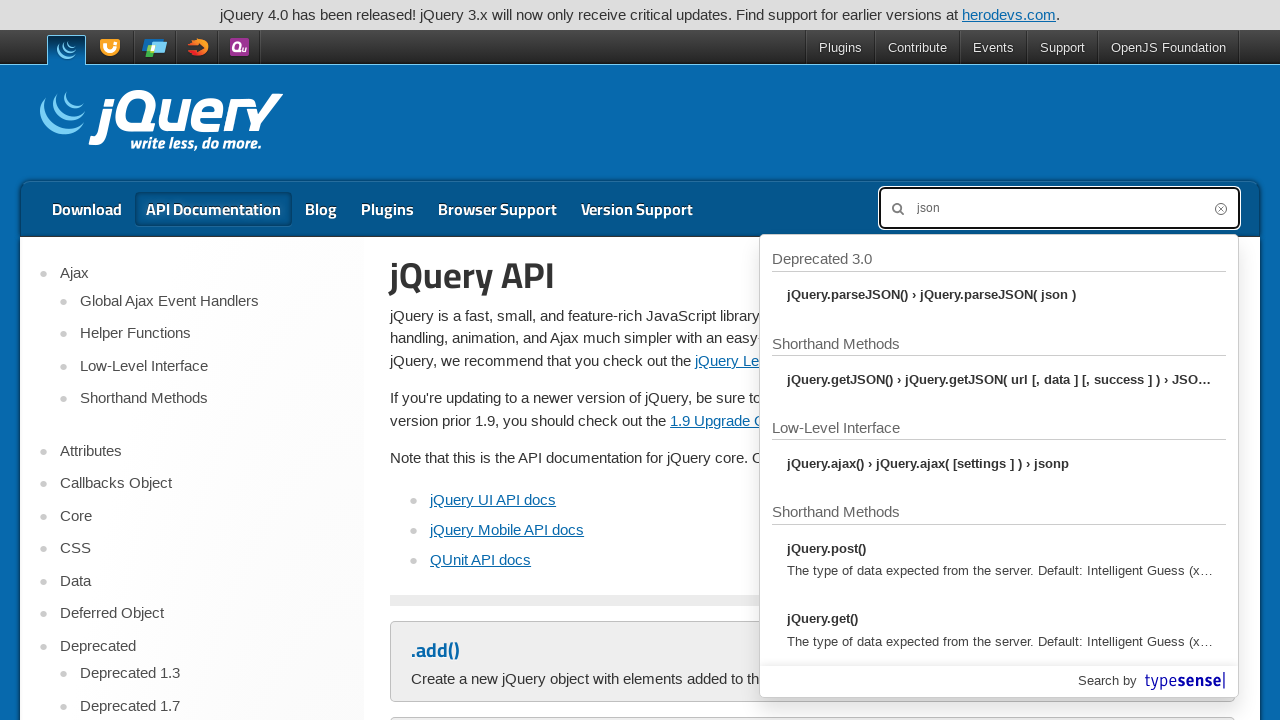